Tests iframe handling by navigating to the iframe example page, switching into an iframe, and verifying the text content inside the iframe matches the expected value.

Starting URL: http://the-internet.herokuapp.com/frames

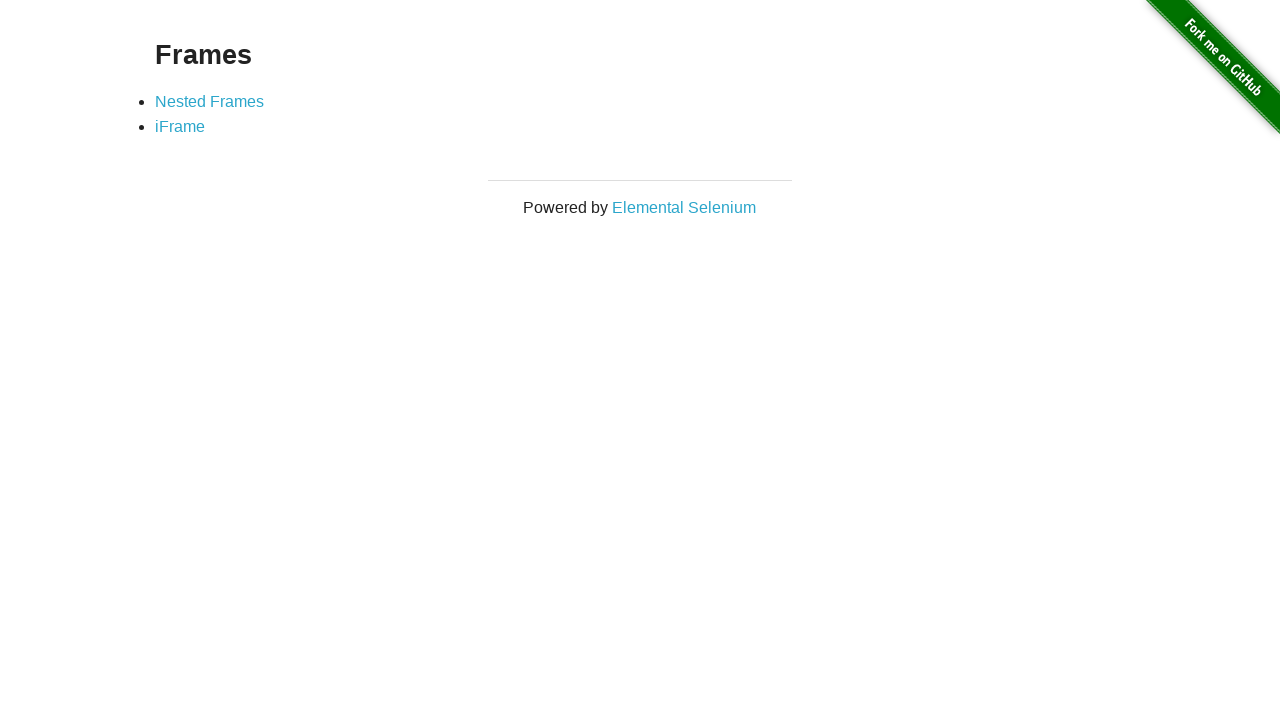

Clicked on the iframe link at (180, 127) on a[href='/iframe']
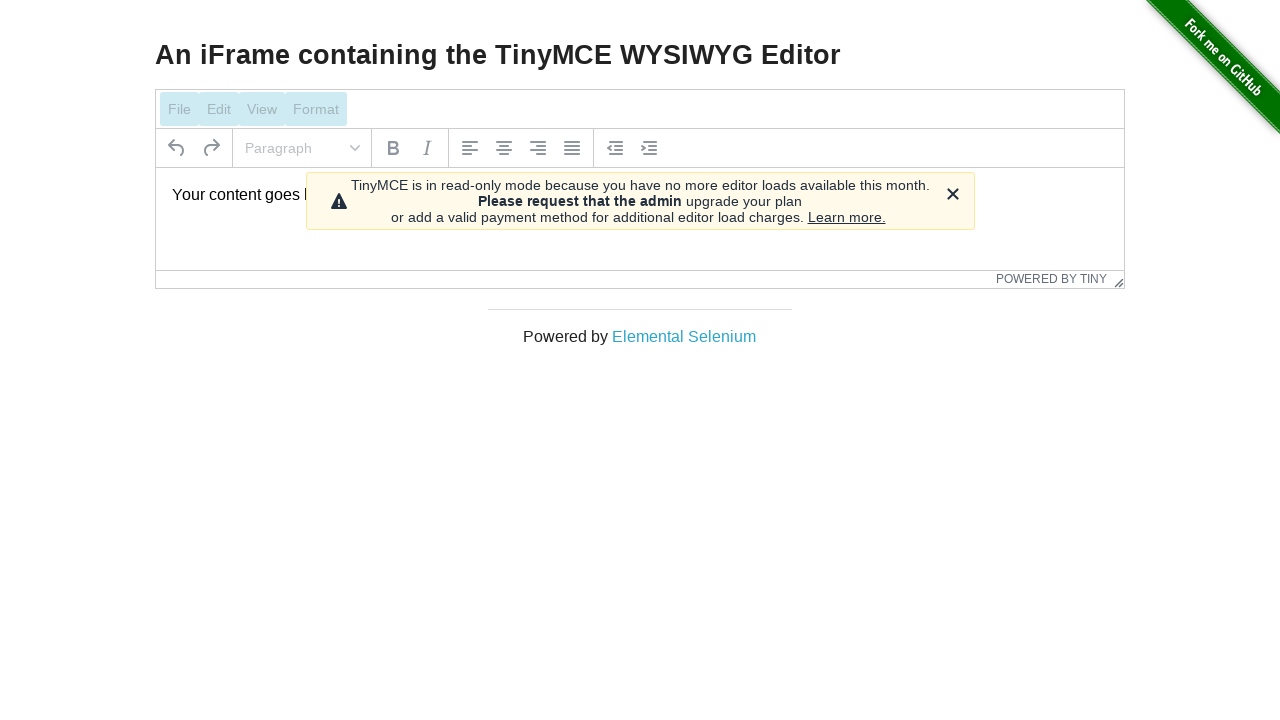

Waited for iframe with id 'mce_0_ifr' to be present
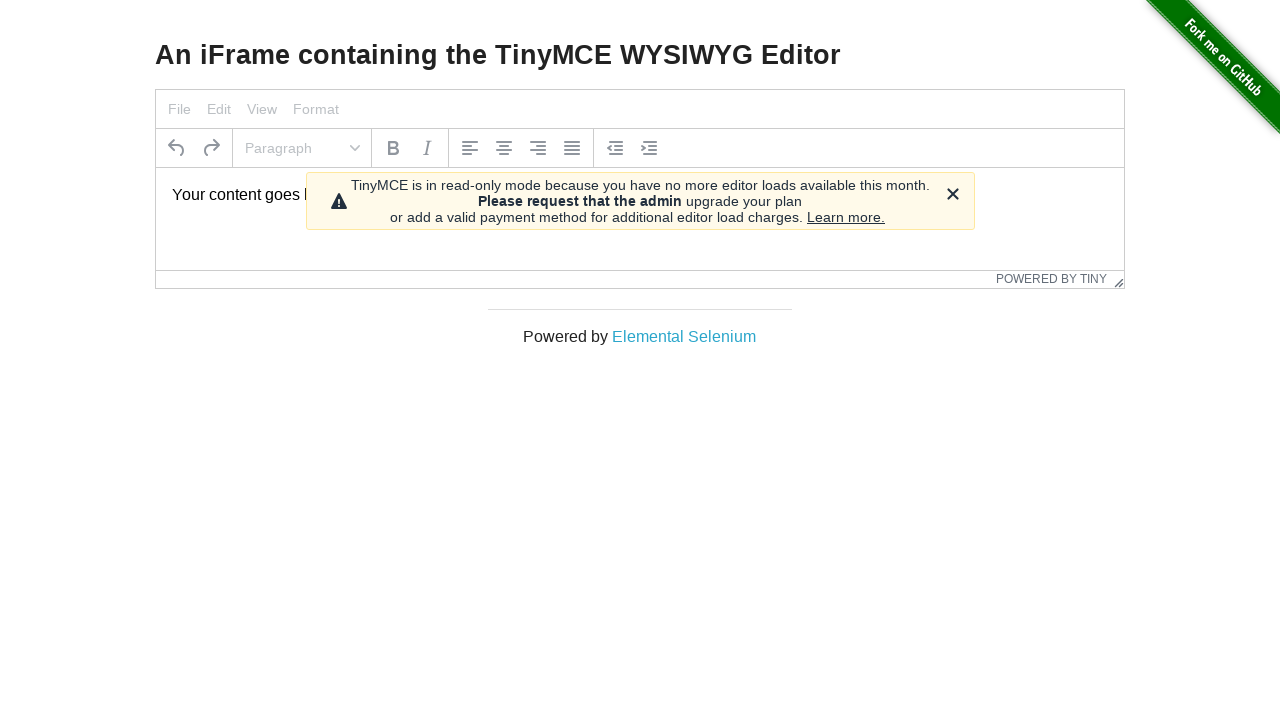

Located the iframe element
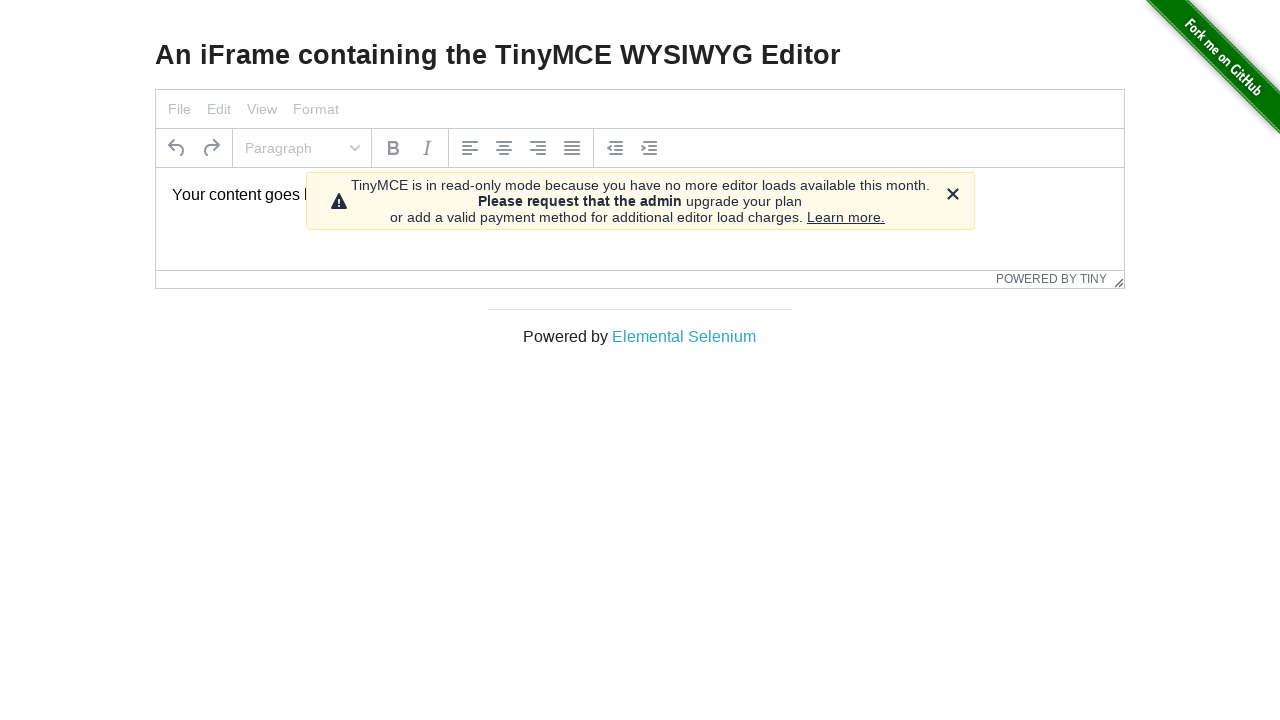

Retrieved text content from tinymce editor inside iframe
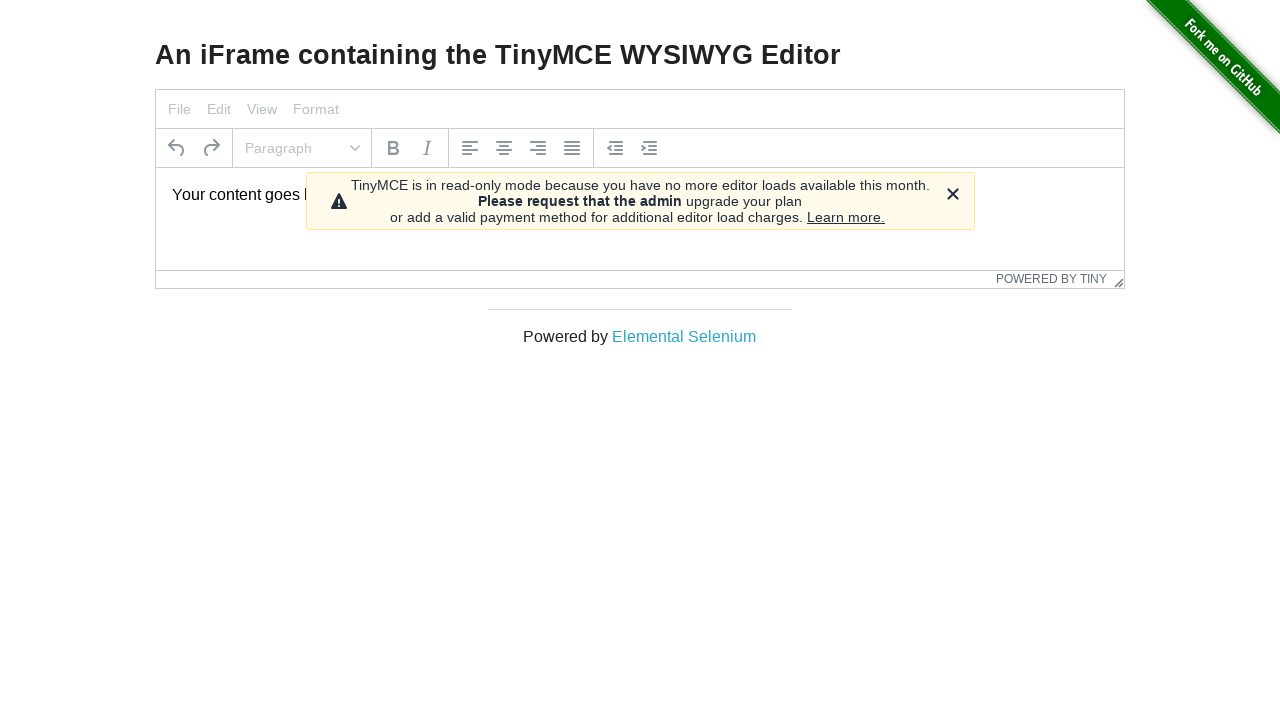

Verified iframe text content matches expected value 'Your content goes here.'
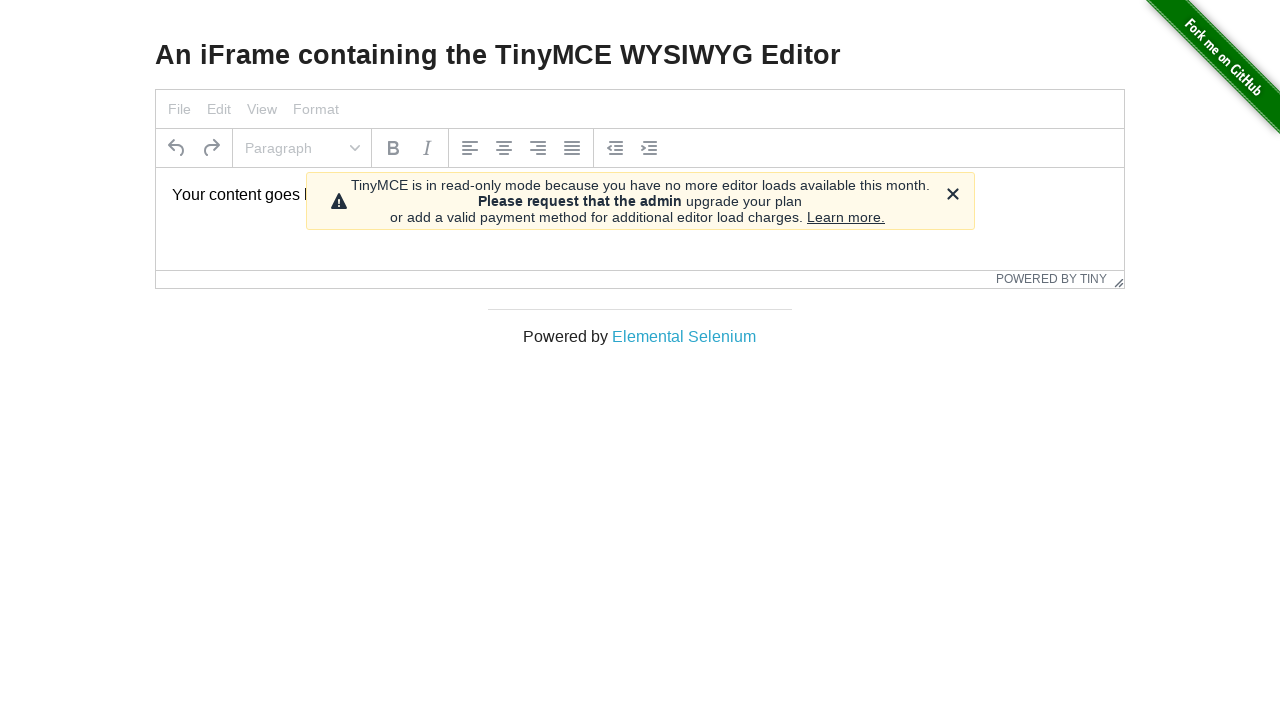

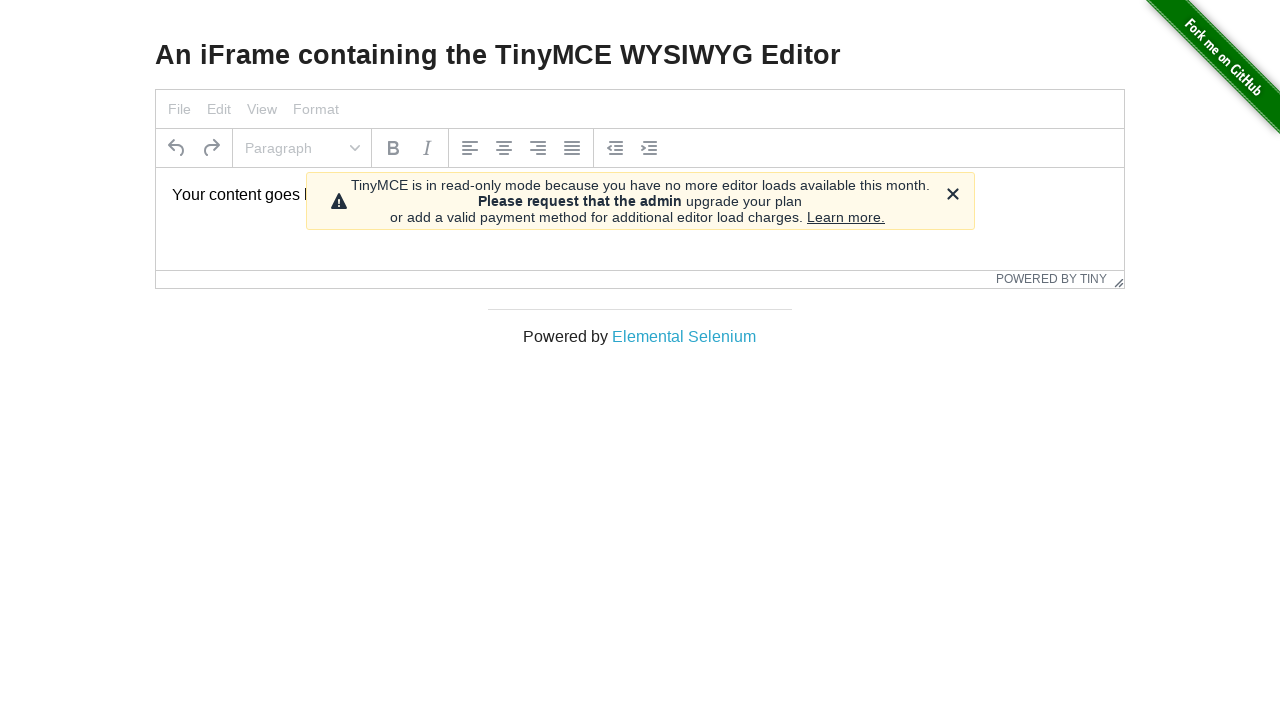